Tests the range slider functionality by dragging it using mouse actions to change its value

Starting URL: https://www.selenium.dev/selenium/web/web-form.html

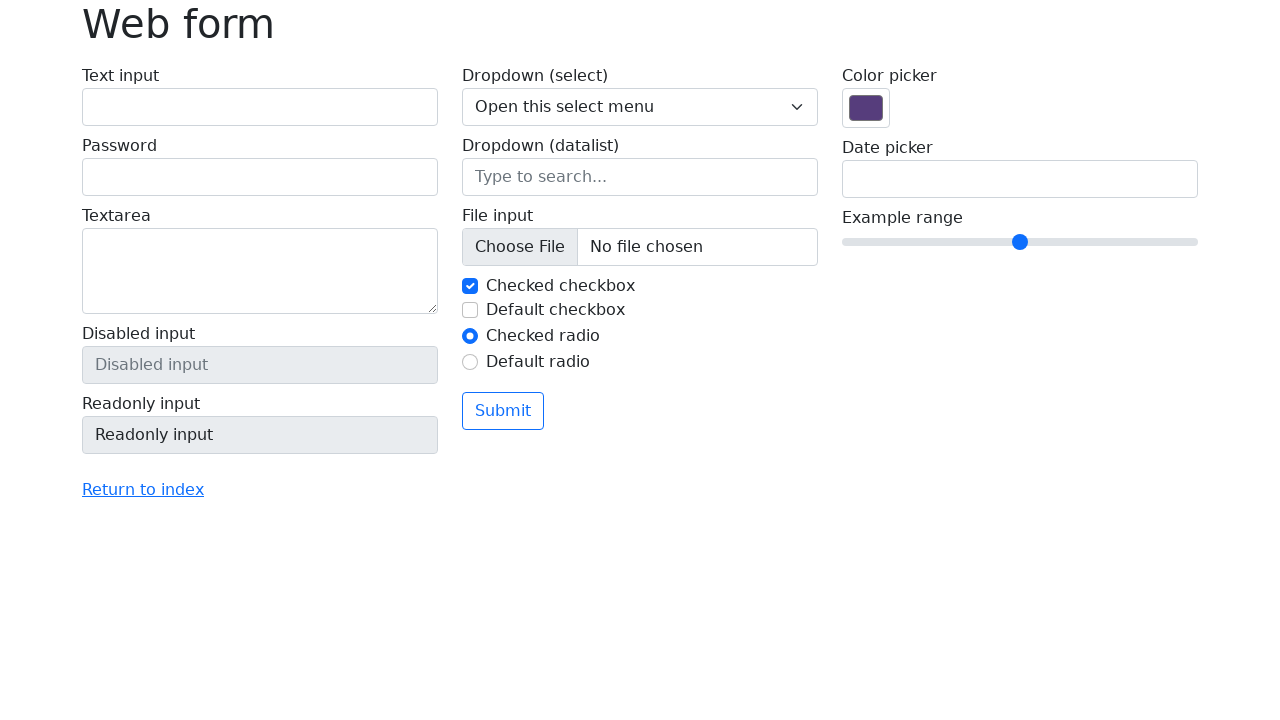

Located range slider element
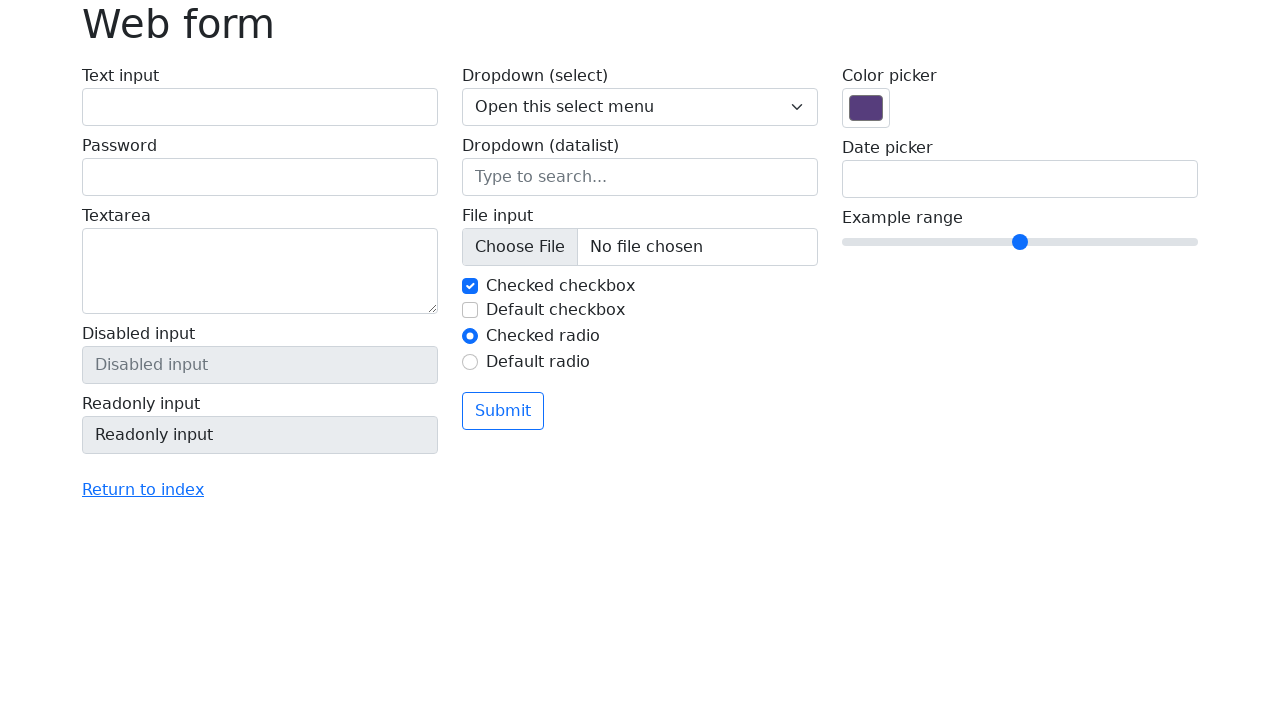

Range slider is visible and ready
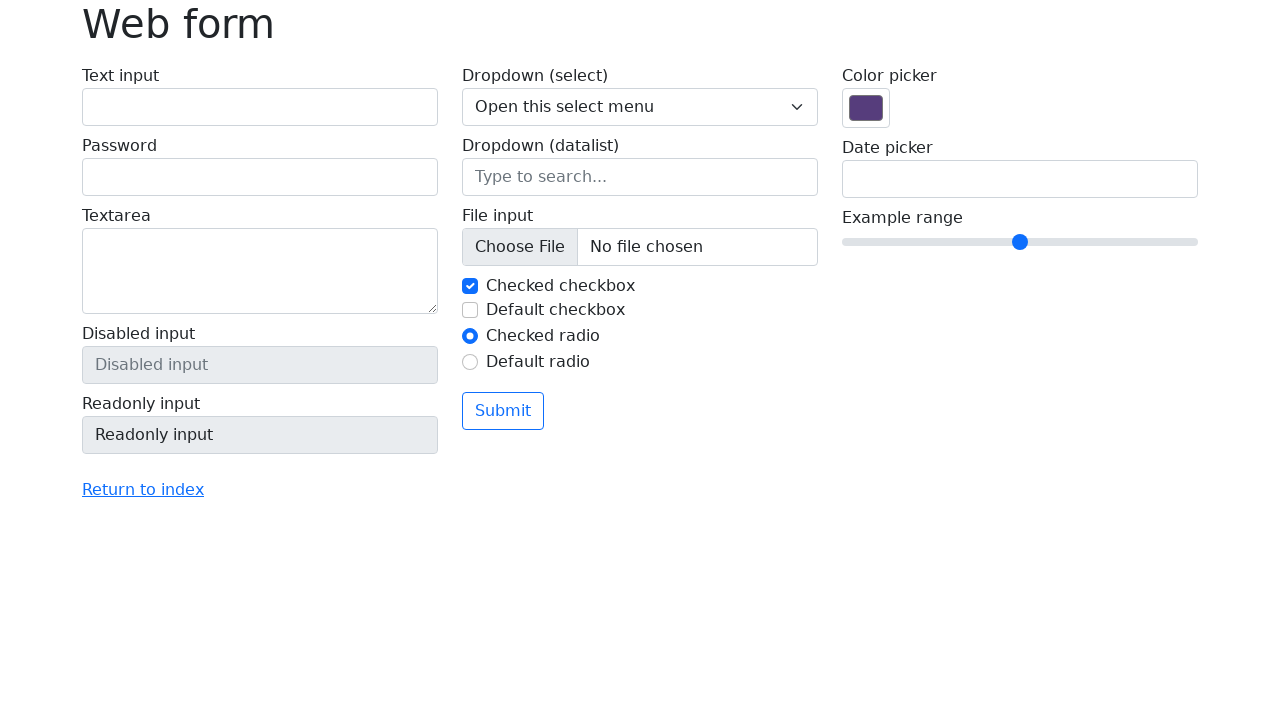

Retrieved bounding box coordinates of the slider
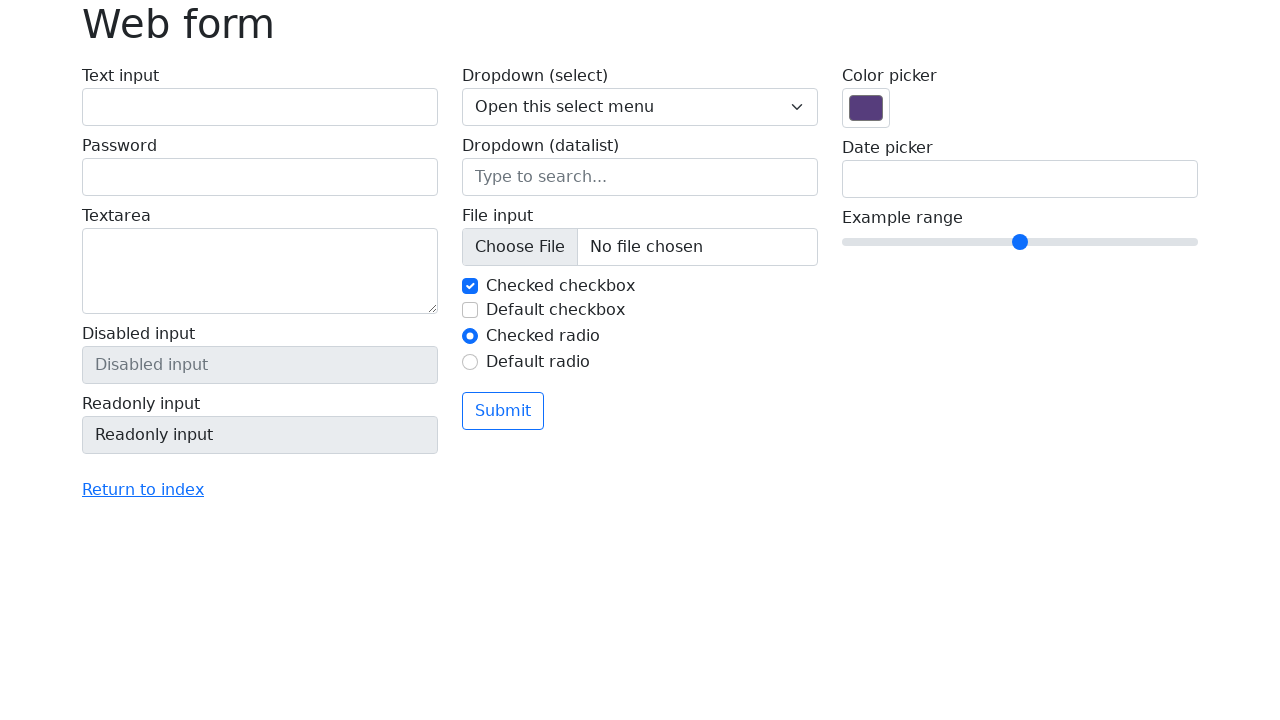

Moved mouse to center of slider at (1020, 242)
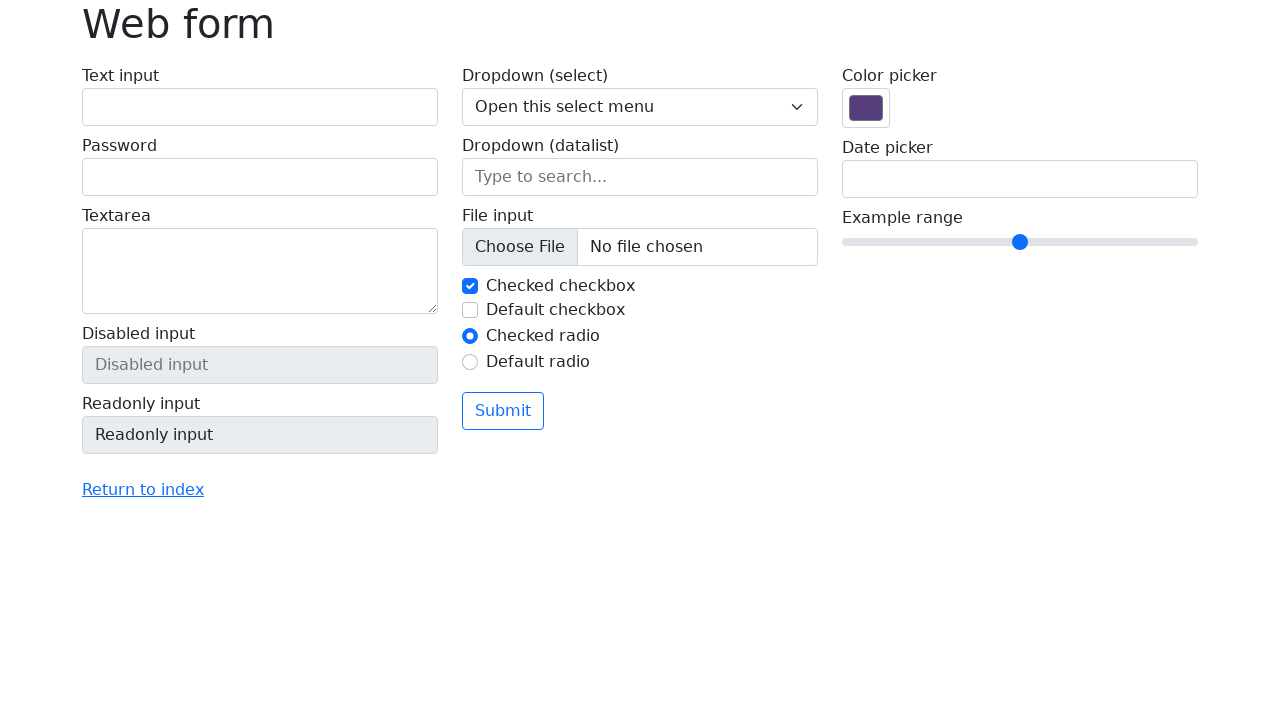

Pressed mouse button down on slider at (1020, 242)
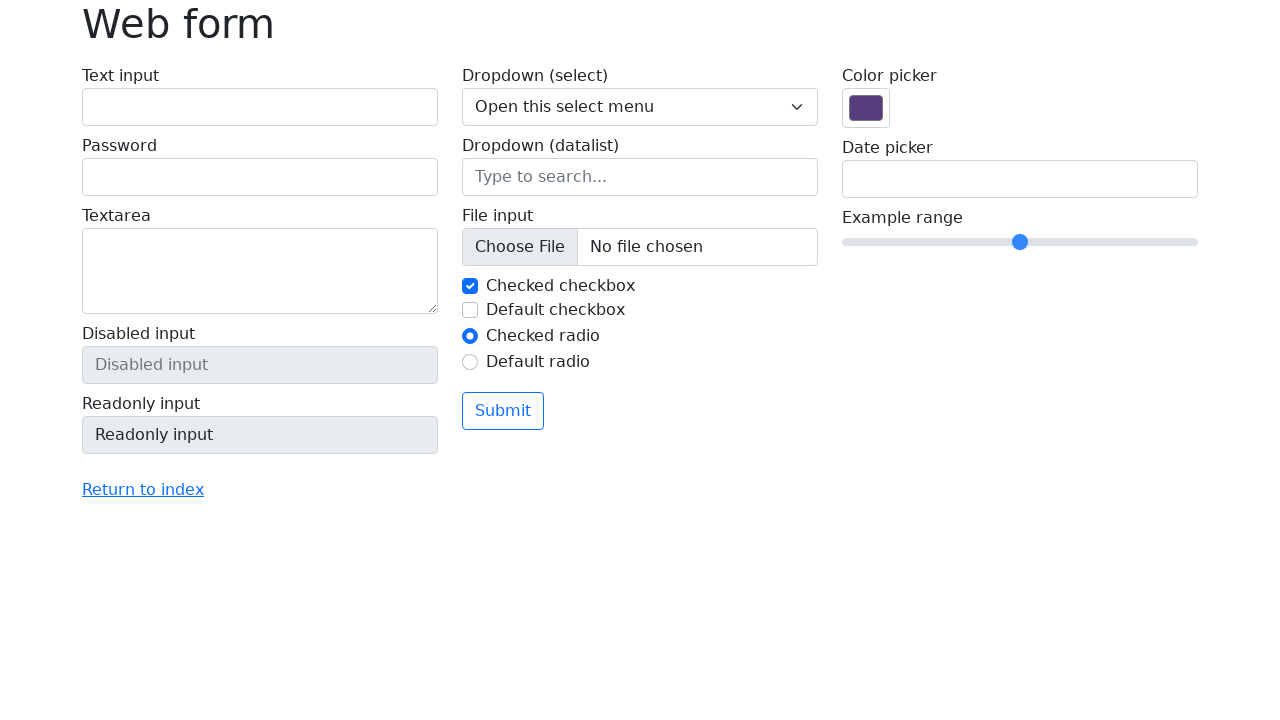

Dragged slider 50 pixels to the right at (1070, 242)
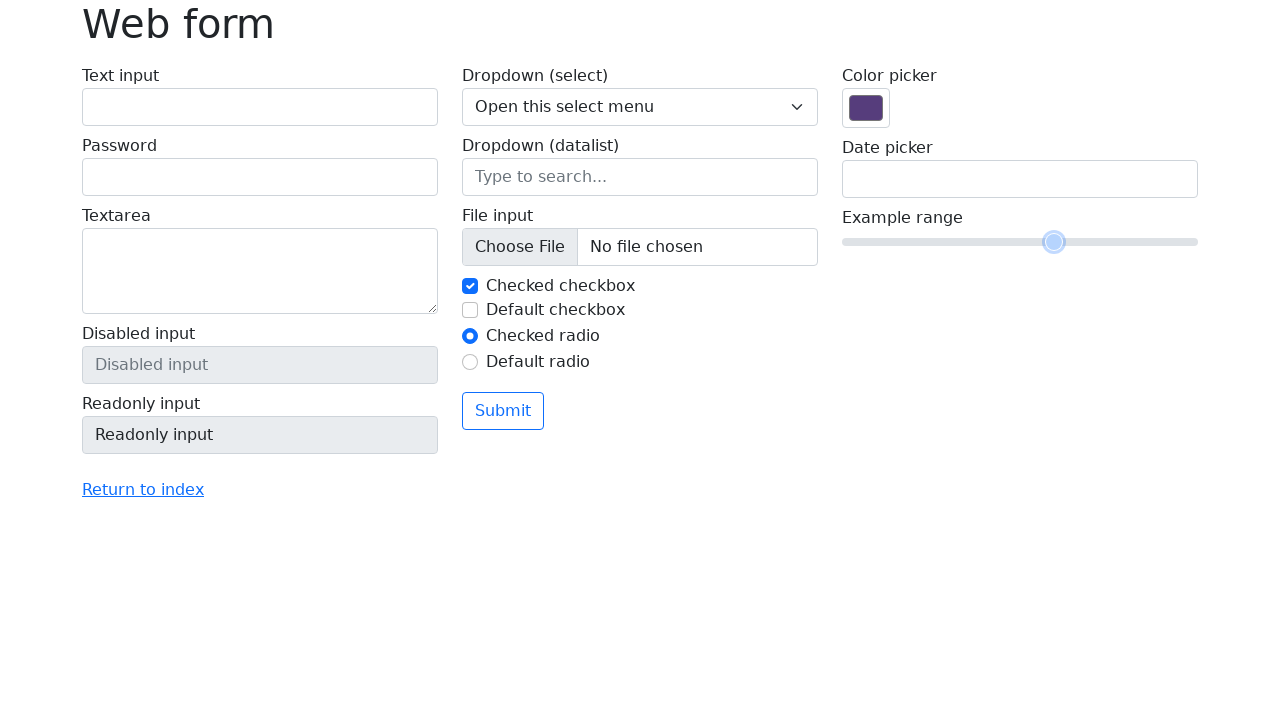

Released mouse button to complete slider drag at (1070, 242)
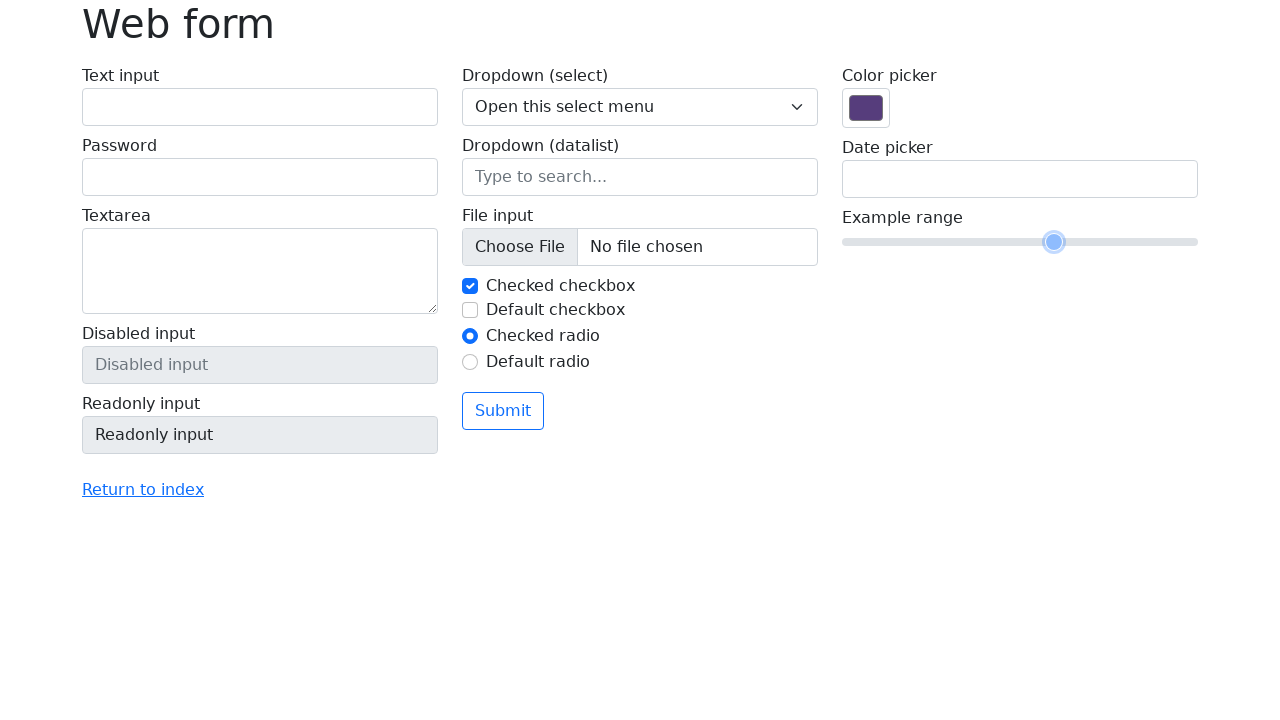

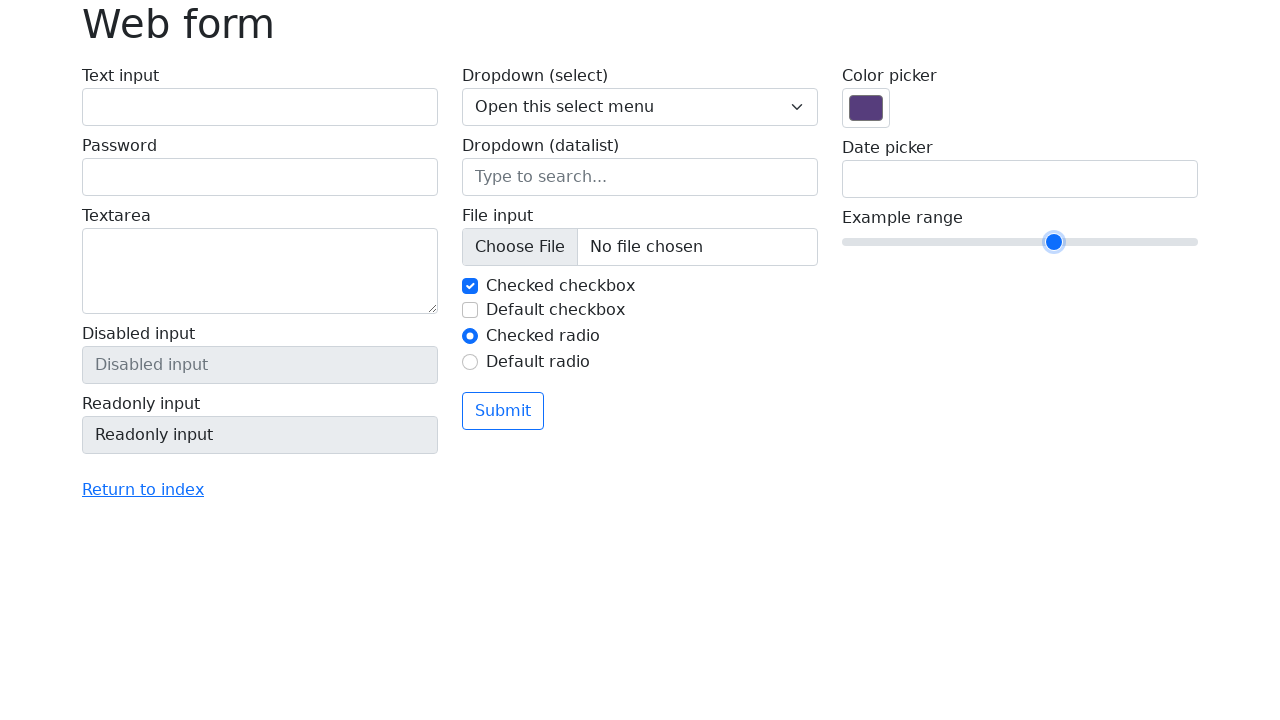